Navigates to W3Schools HTML select element demo page, switches to the result iframe, and locates the cars dropdown element to verify it exists.

Starting URL: https://www.w3schools.com/tags/tryit.asp?filename=tryhtml_select_multiple

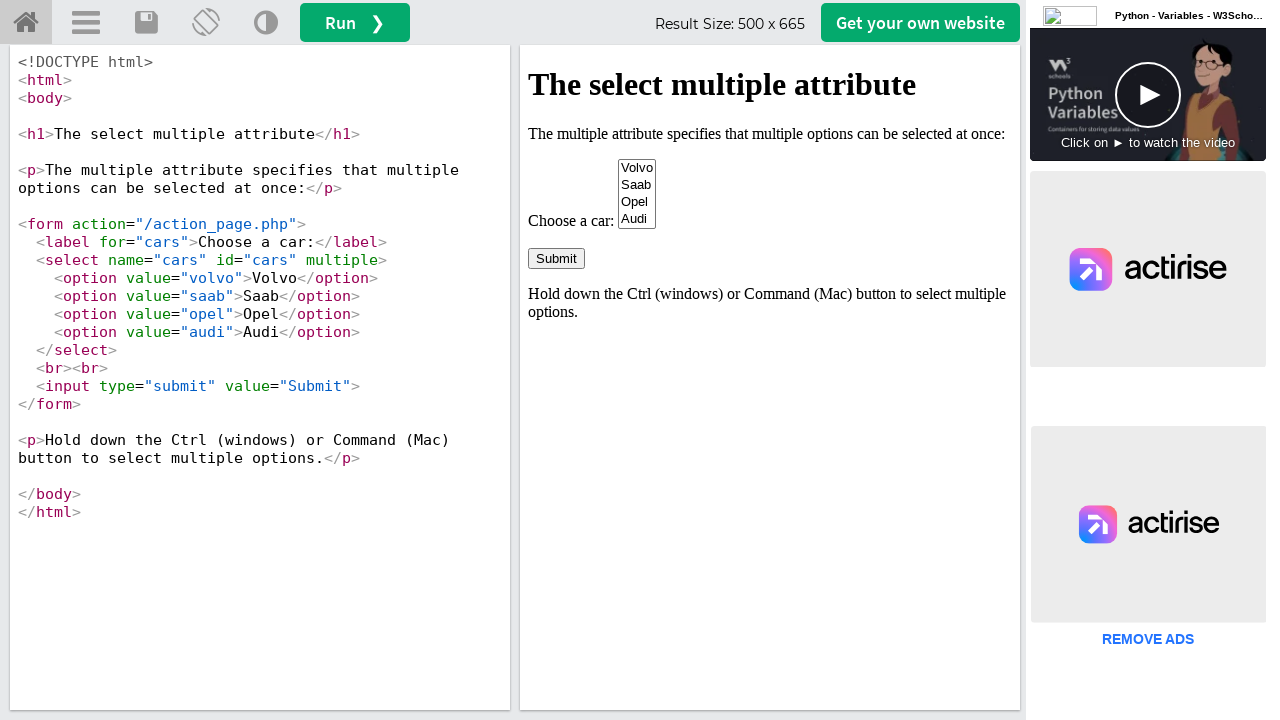

Navigated to W3Schools HTML select element demo page
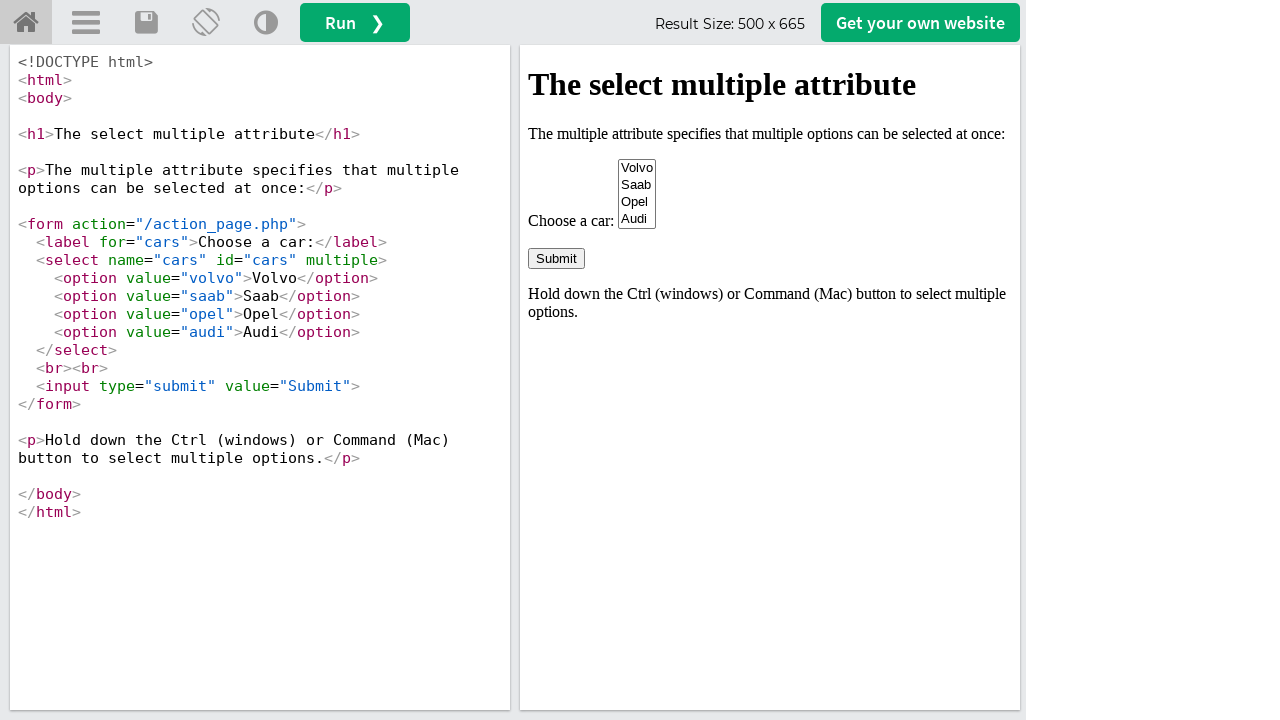

Located the result iframe
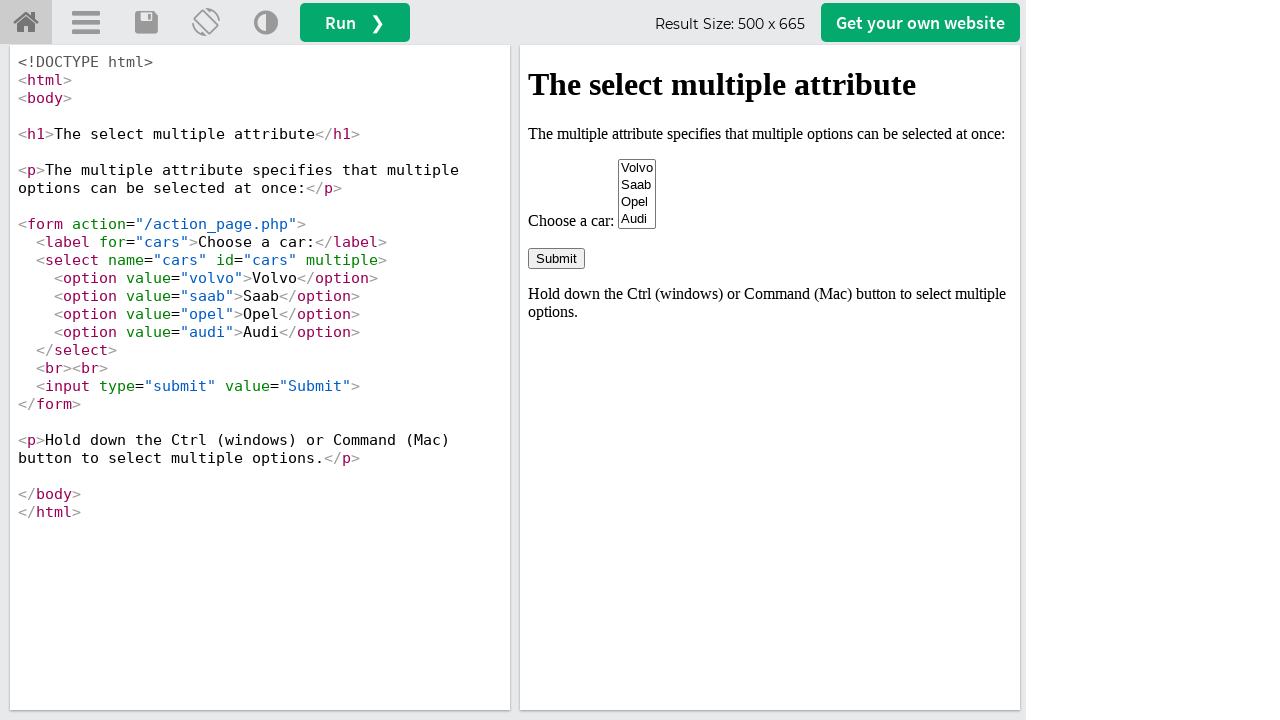

Cars dropdown element is visible and verified to exist
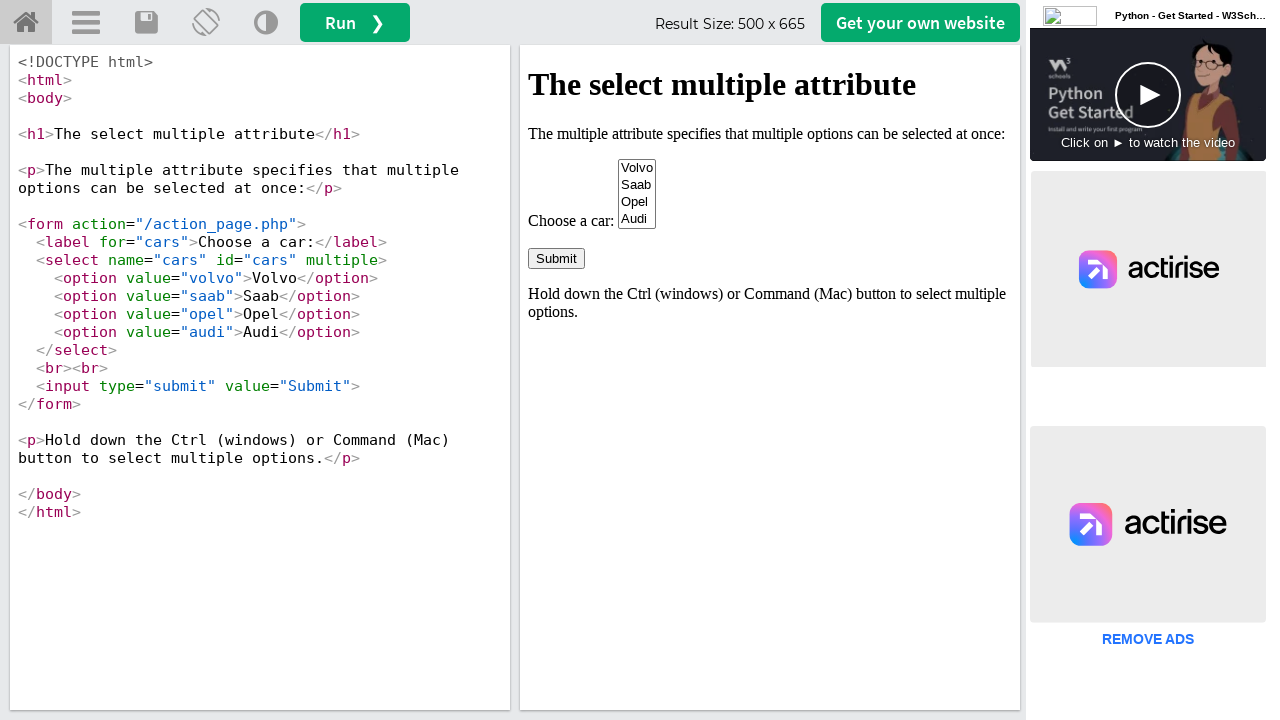

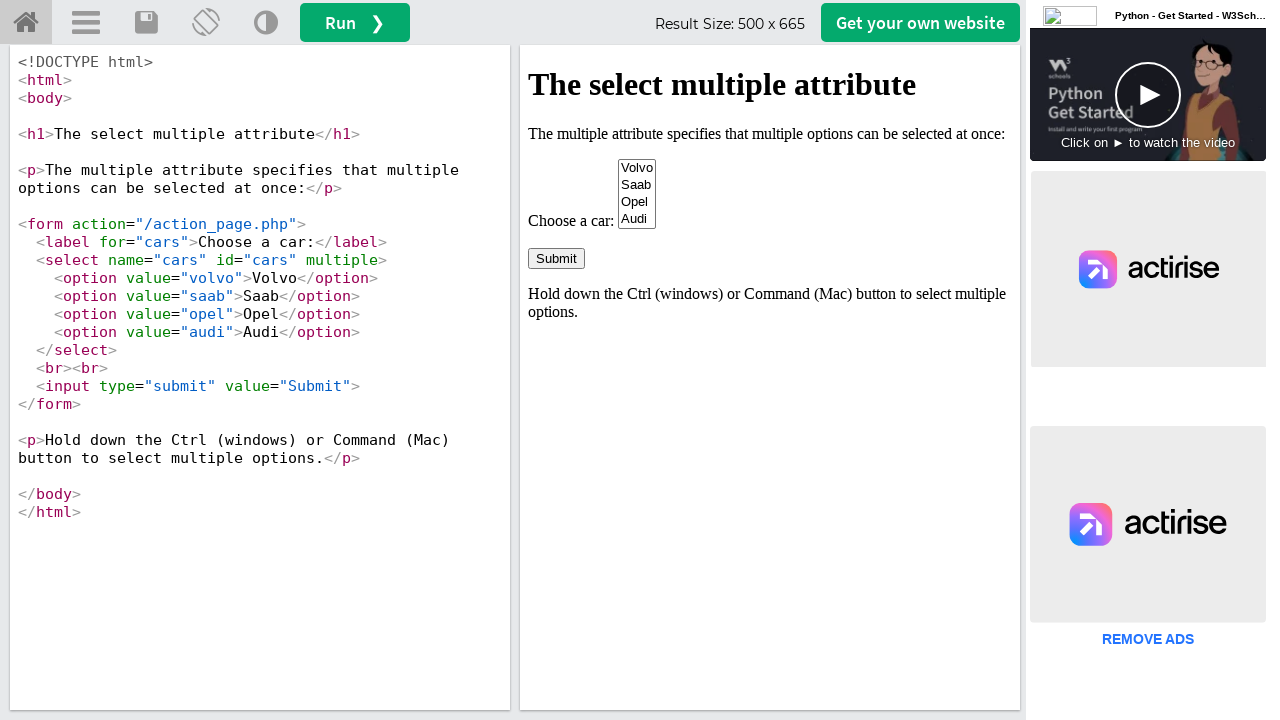